Tests that clicking the home button navigates to the home page

Starting URL: http://training.skillo-bg.com:4300/users/register

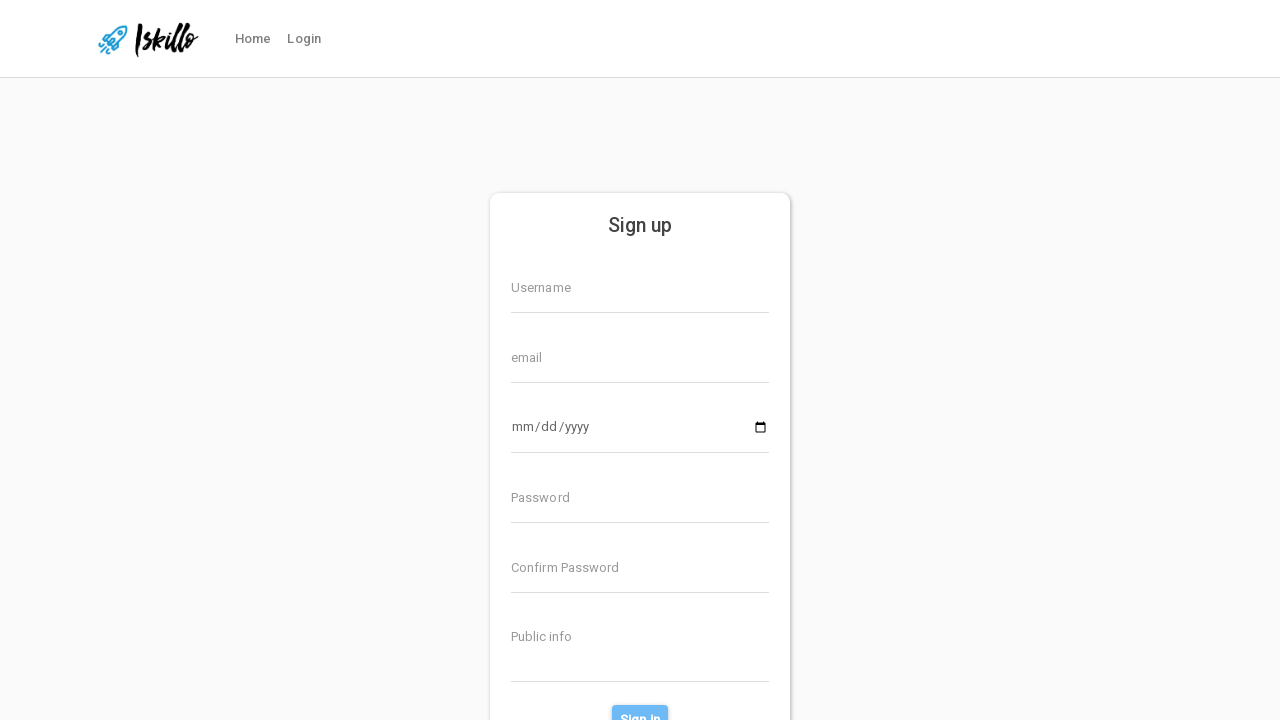

Clicked home button to navigate to home page at (253, 39) on #nav-link-home
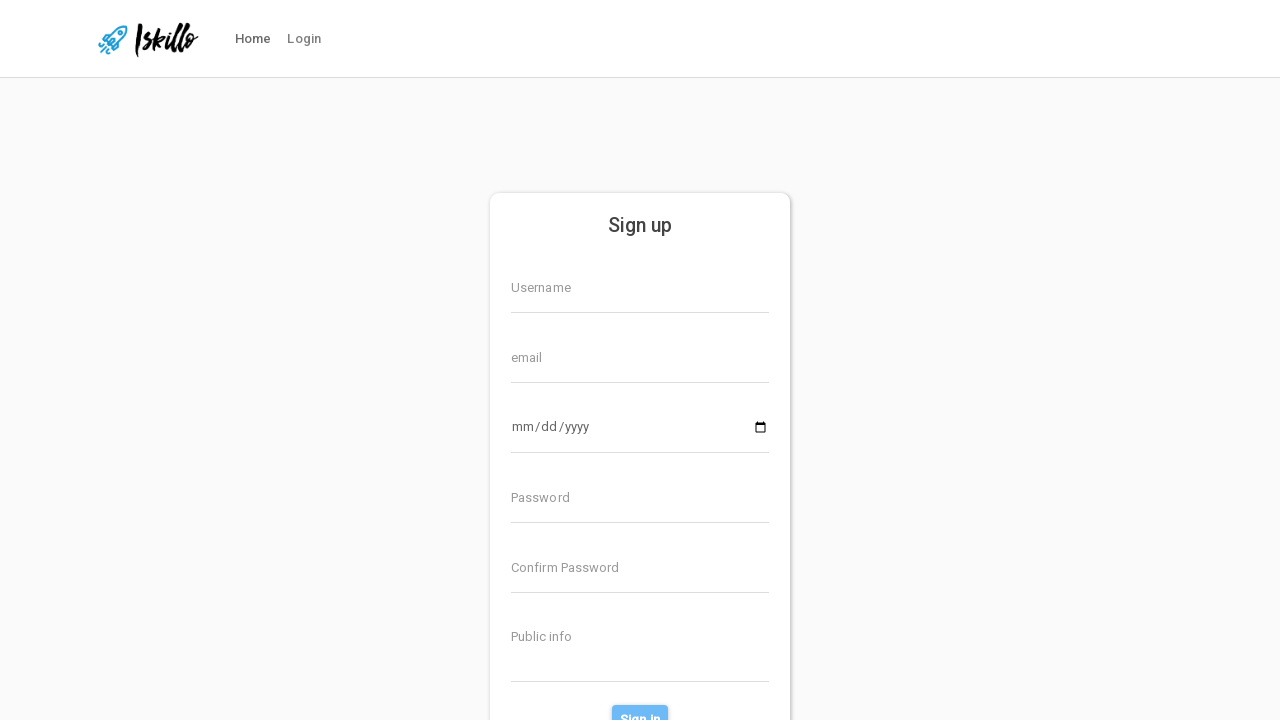

Navigation to home page completed and URL changed to posts/all
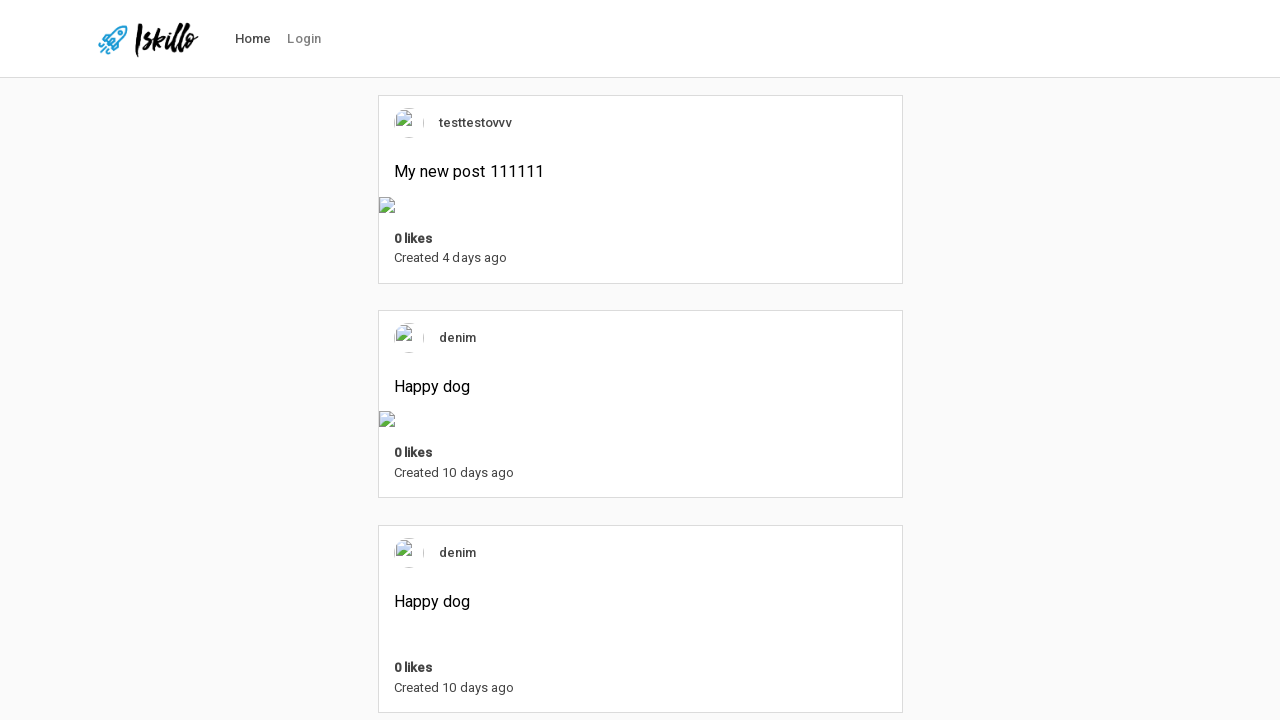

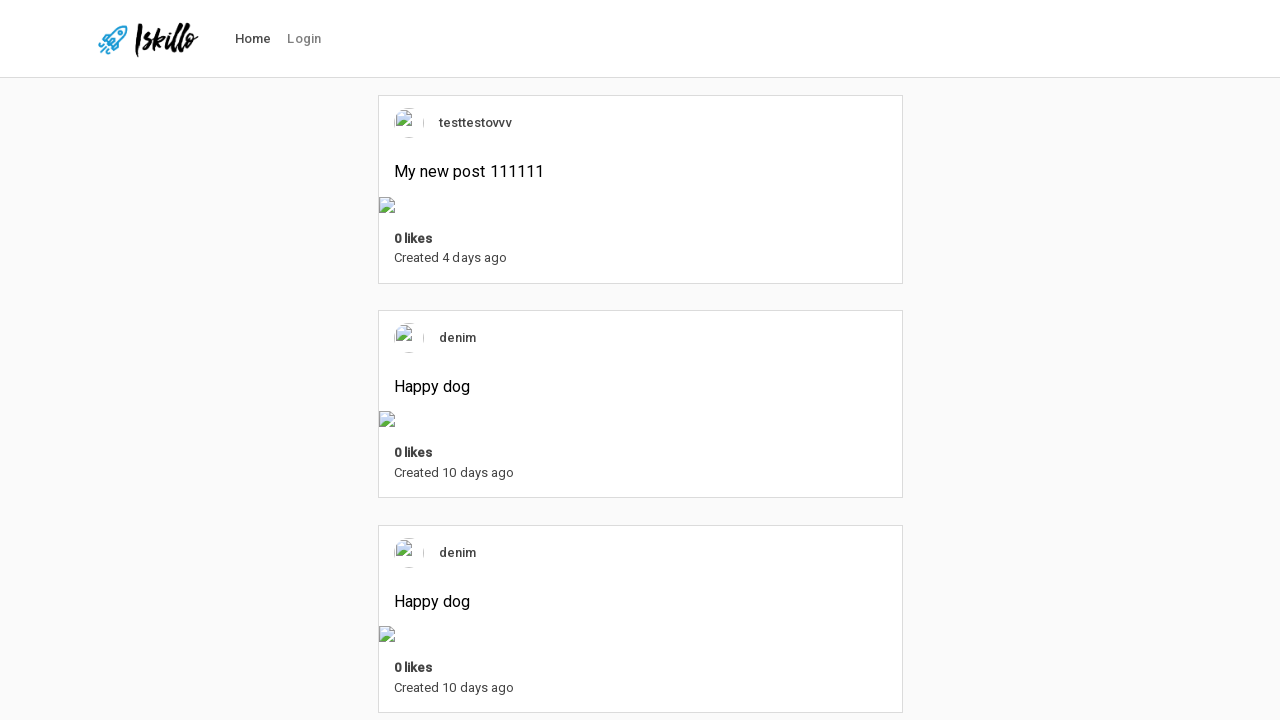